Demonstrates drag-and-drop by offset functionality by dragging a source element to a specific x,y offset position determined by the target element's location.

Starting URL: https://crossbrowsertesting.github.io/drag-and-drop

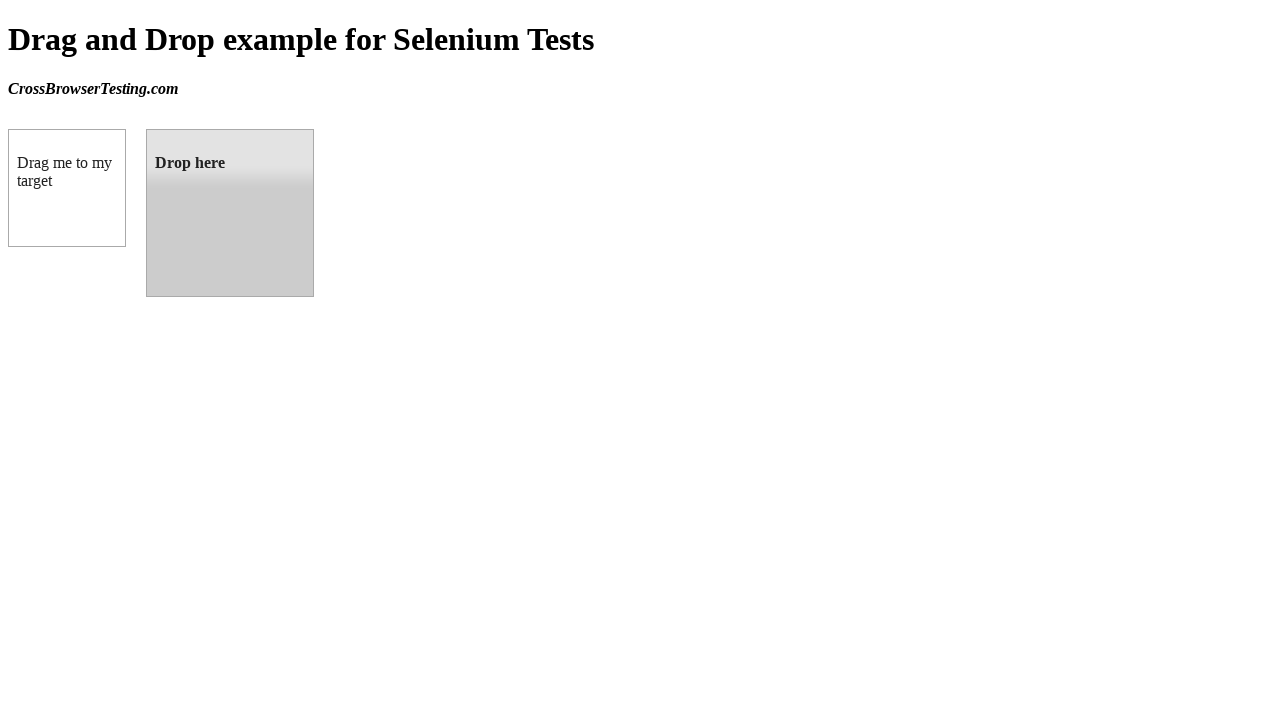

Waited for source element (box A) to be available
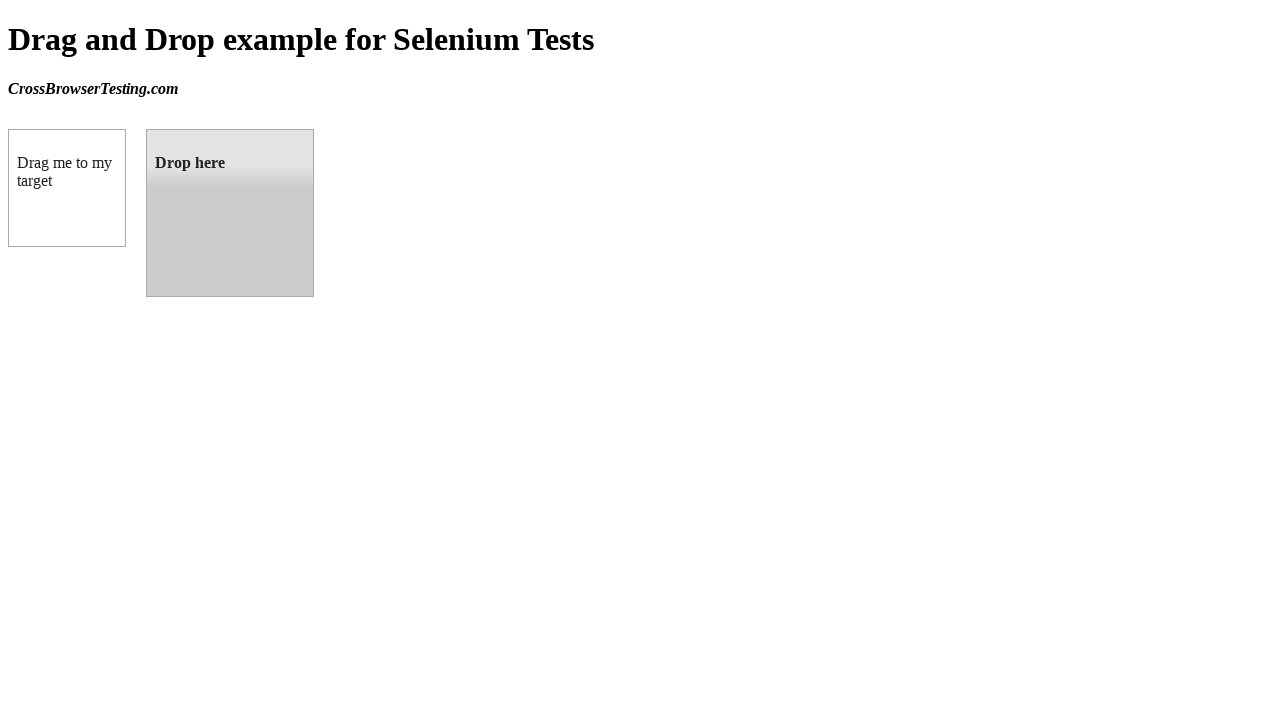

Waited for target element (box B) to be available
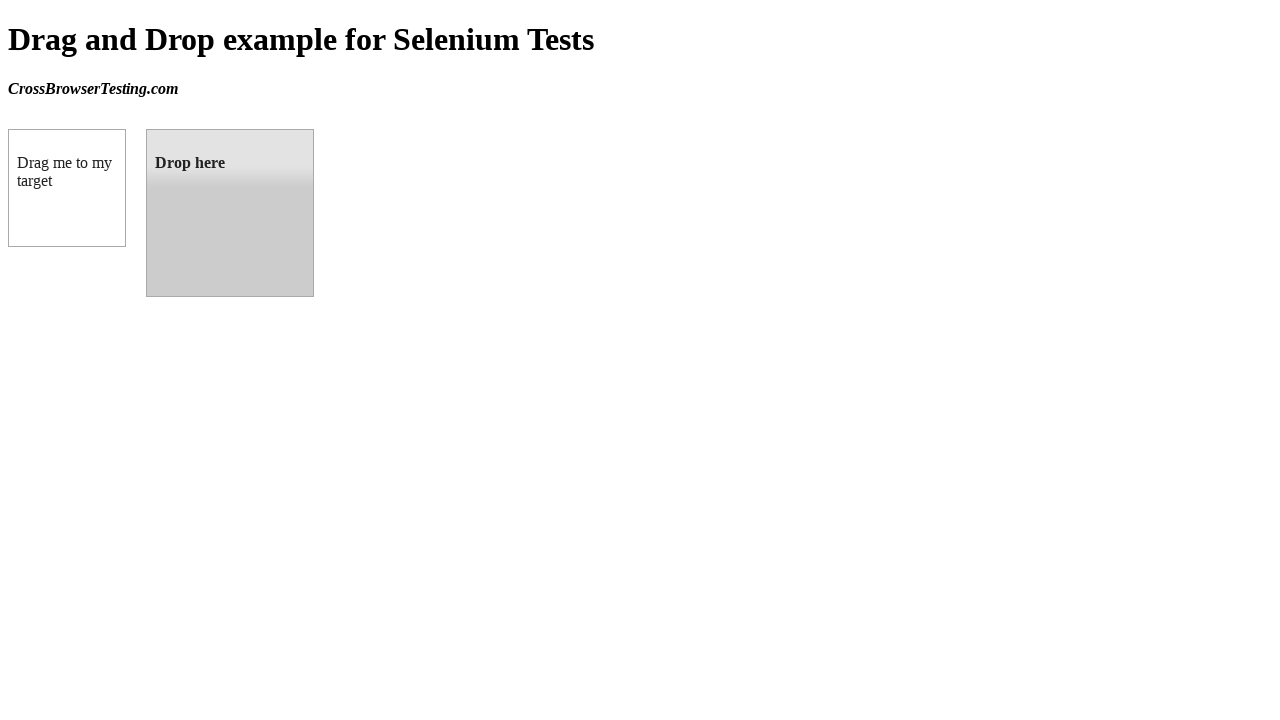

Retrieved bounding box coordinates of target element
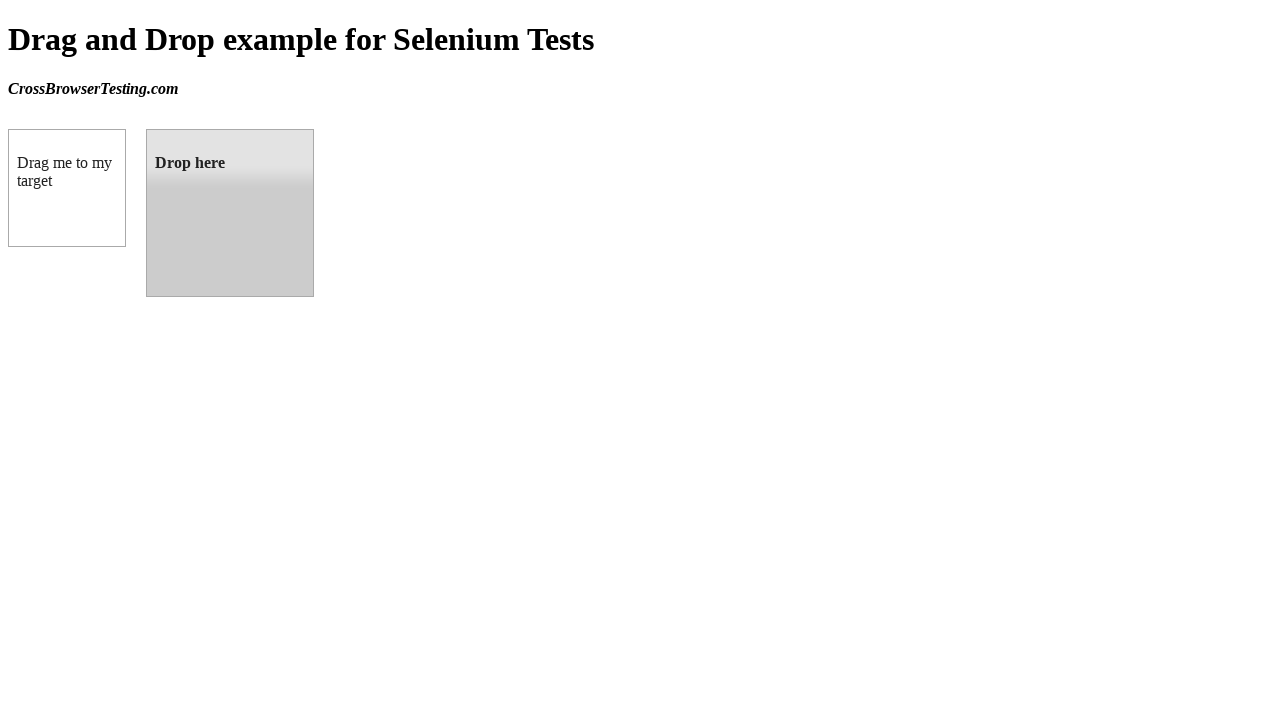

Dragged source element to target element position at (230, 213)
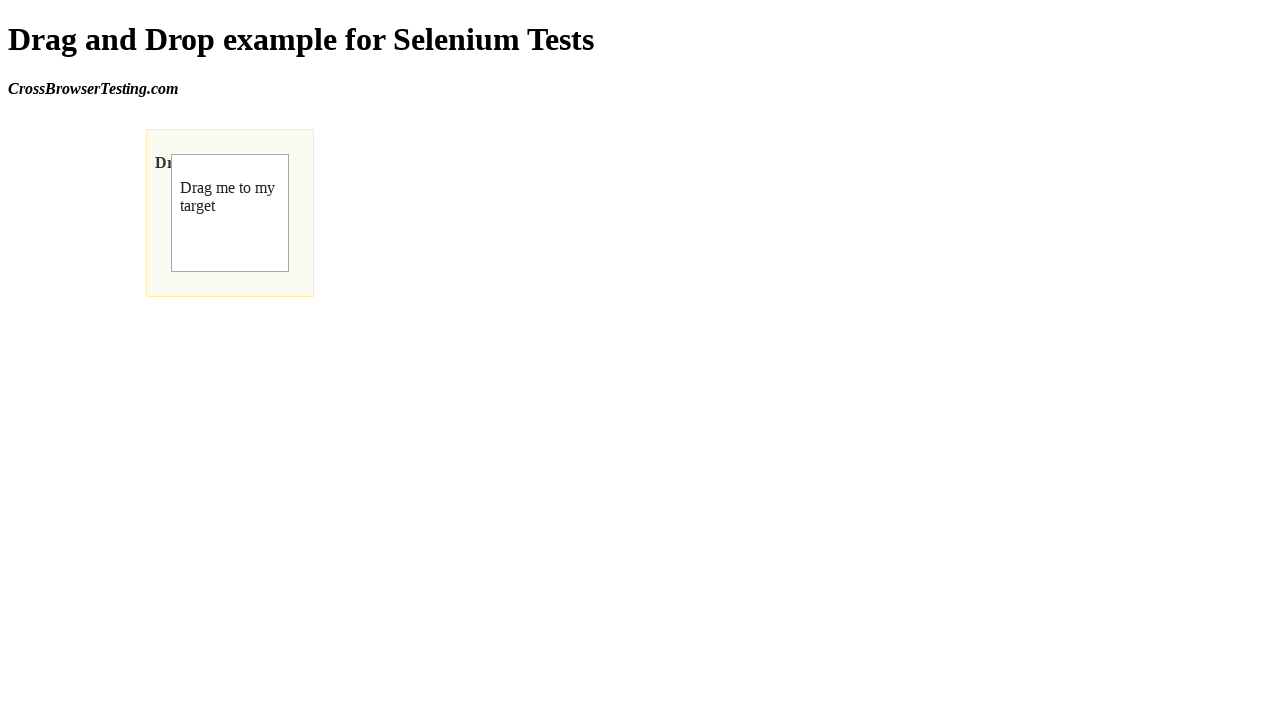

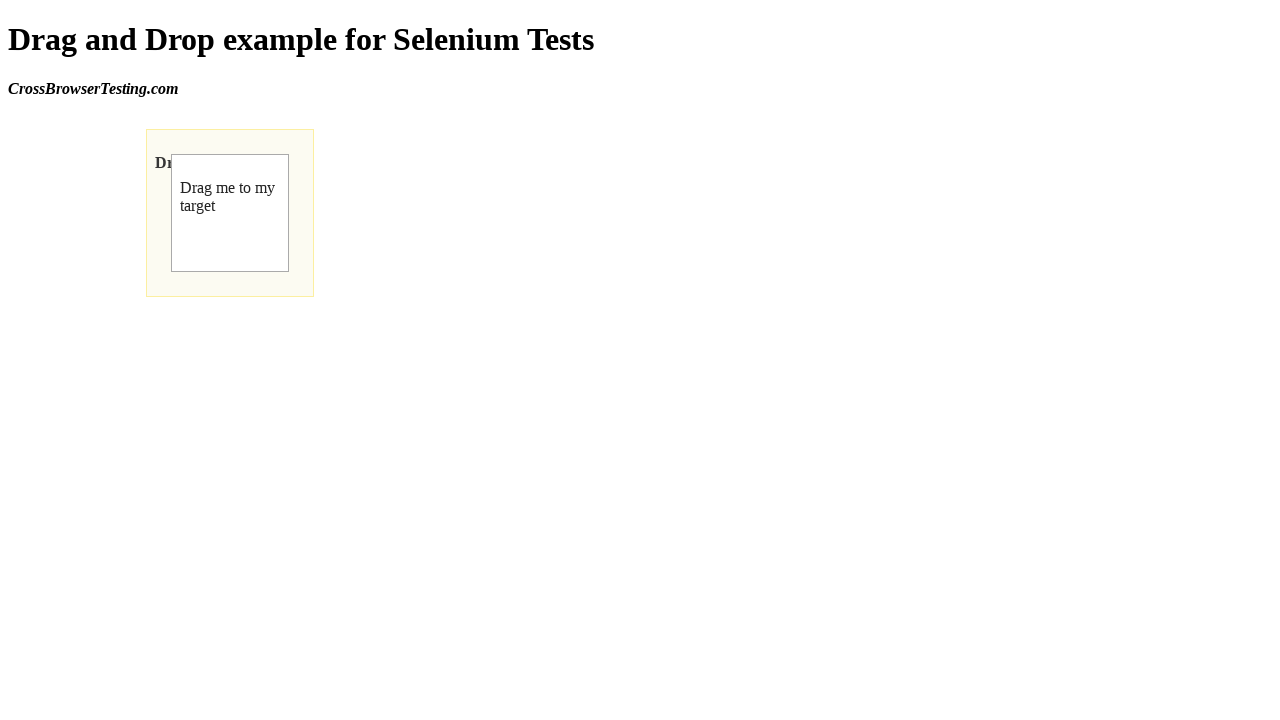